Navigates to dispute pages on the Russian disputes registry website and verifies that the page body content loads successfully.

Starting URL: https://dispute.kzn.ru/disputes/1

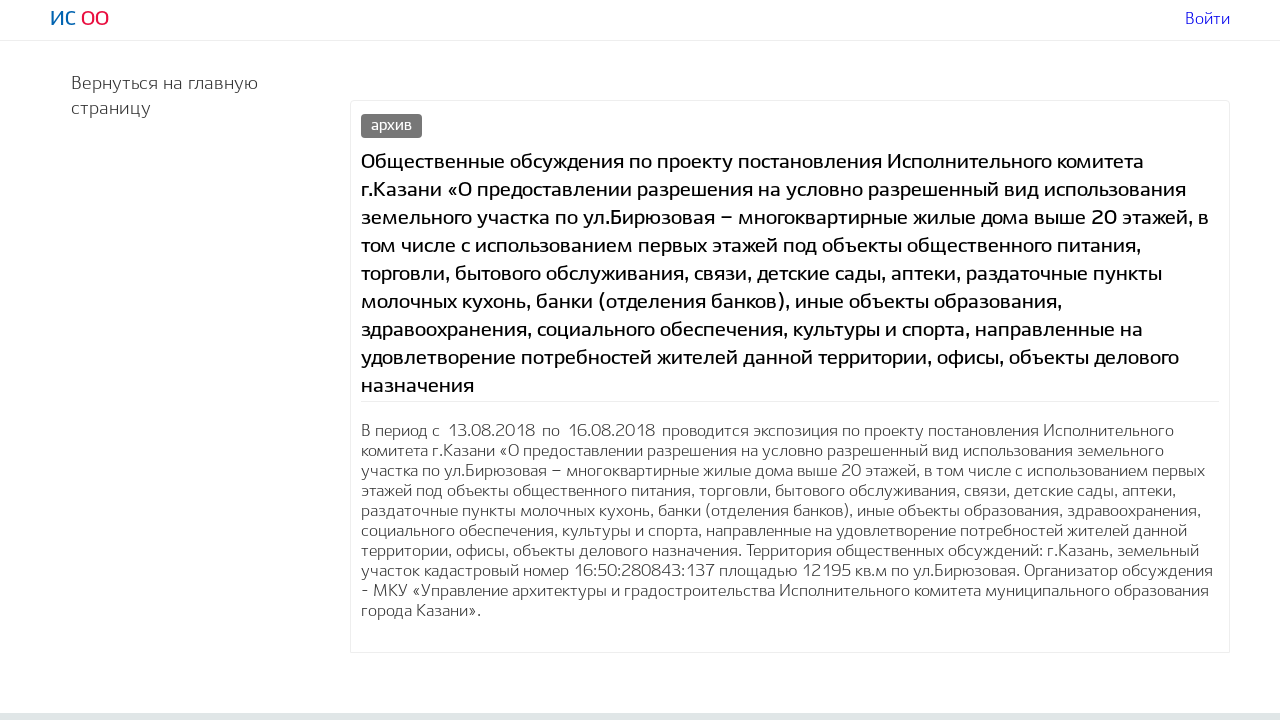

Body content loaded on first dispute page (dispute ID 1)
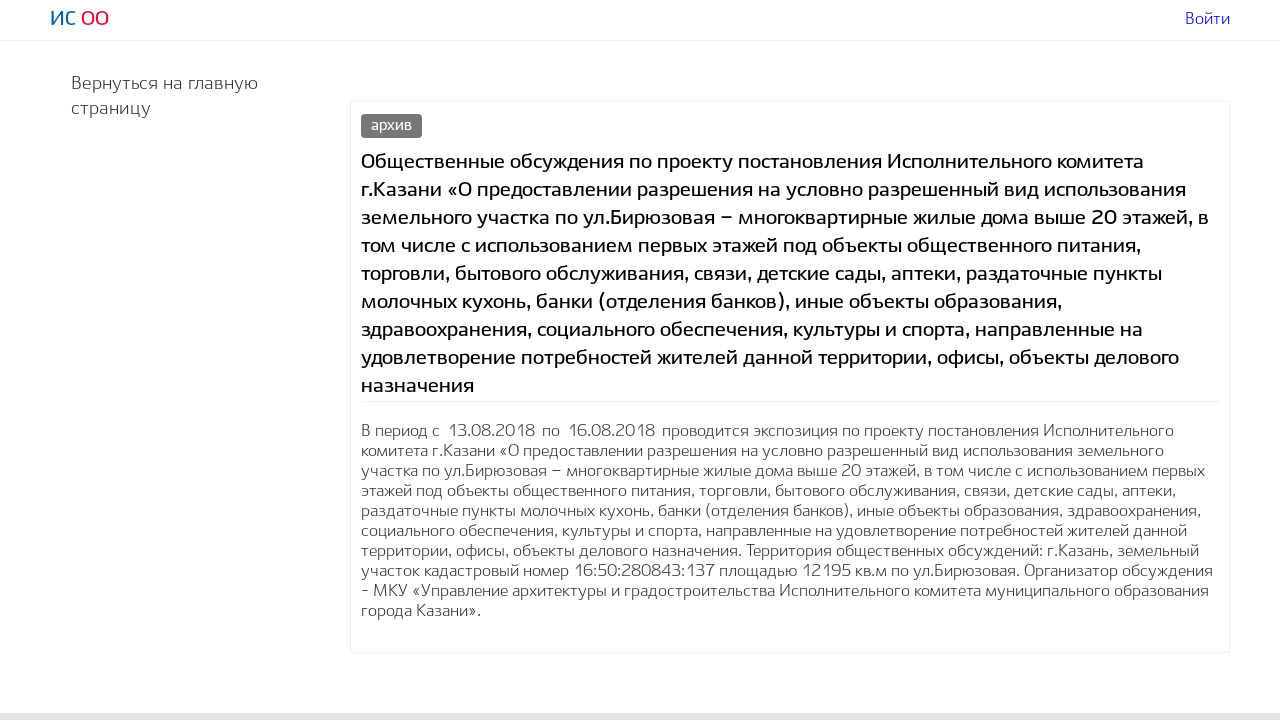

Navigated to second dispute page (dispute ID 2)
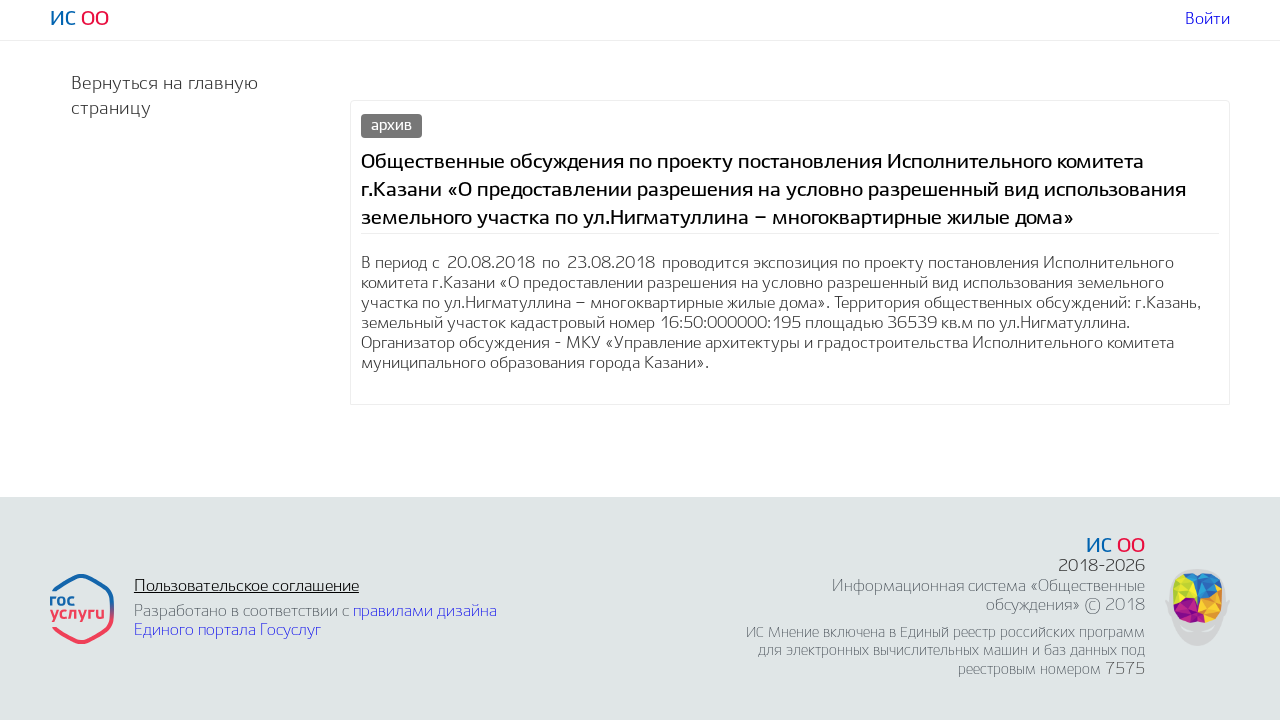

Body content loaded on second dispute page
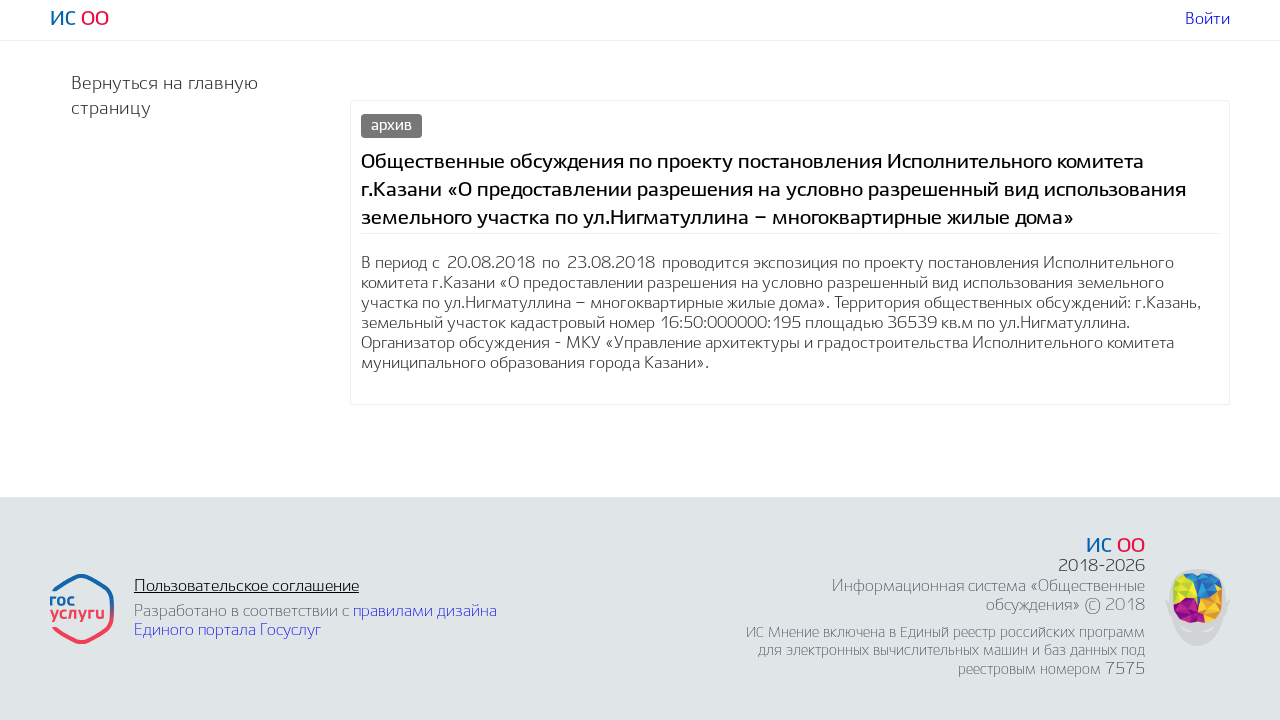

Navigated to third dispute page (dispute ID 3)
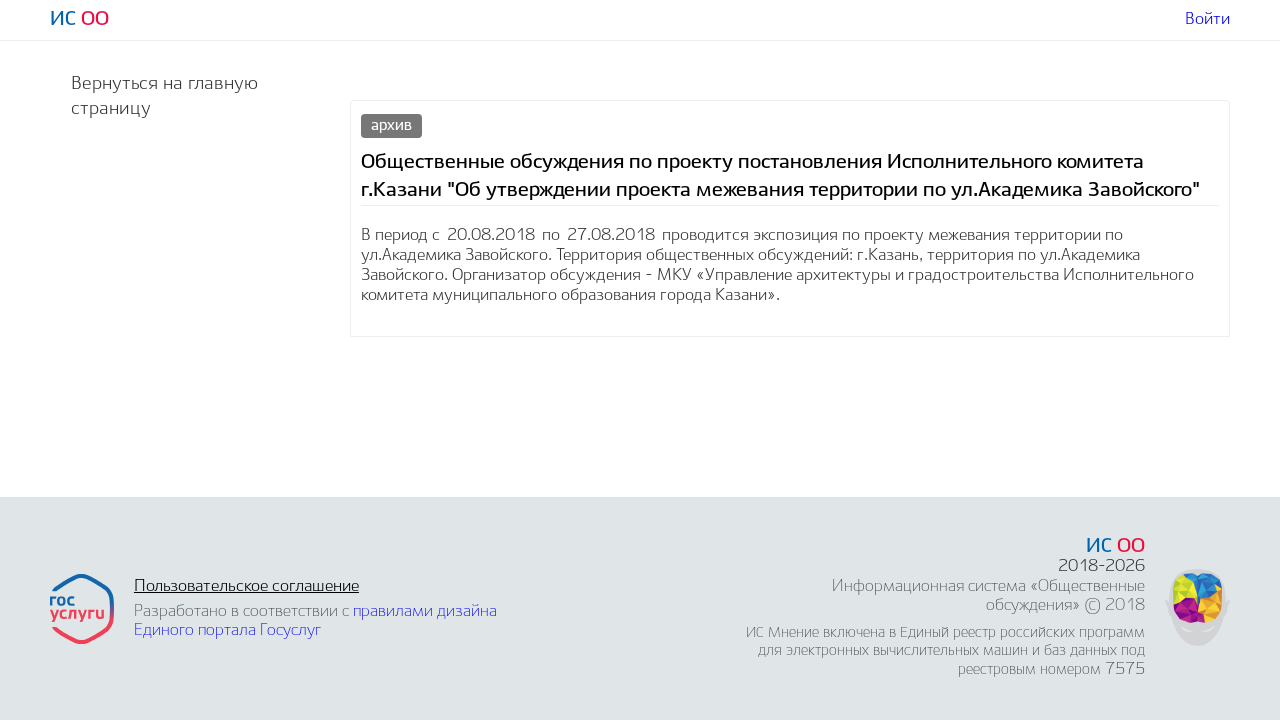

Body content loaded on third dispute page
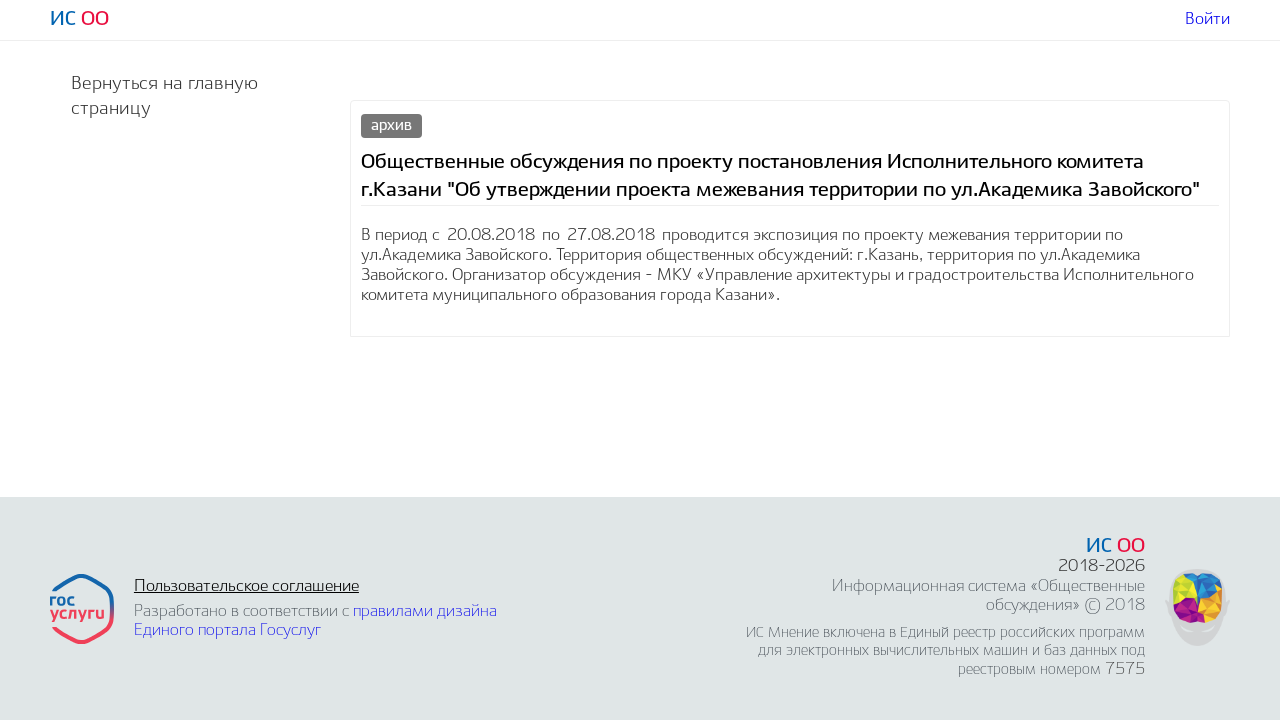

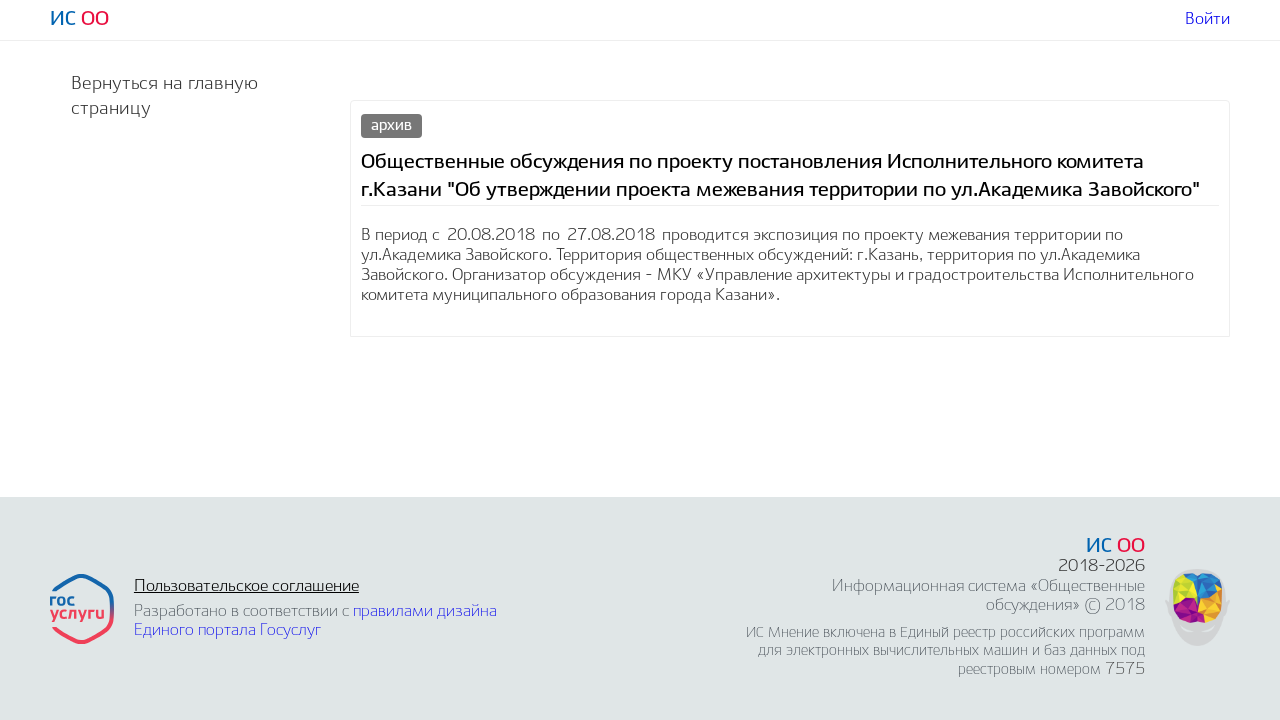